Tests window handle functionality using an ArrayList approach - clicks a link to open a new window, switches between windows using index-based access, and verifies page titles.

Starting URL: https://the-internet.herokuapp.com/windows

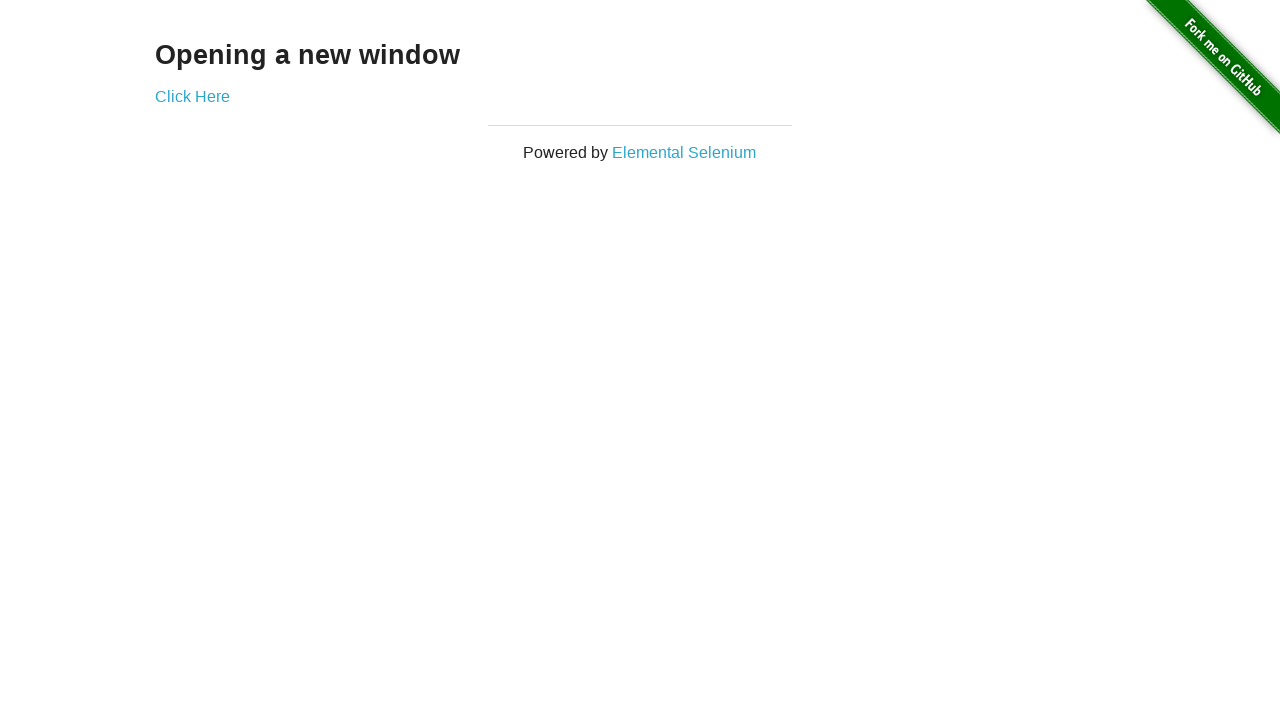

Verified heading text is 'Opening a new window'
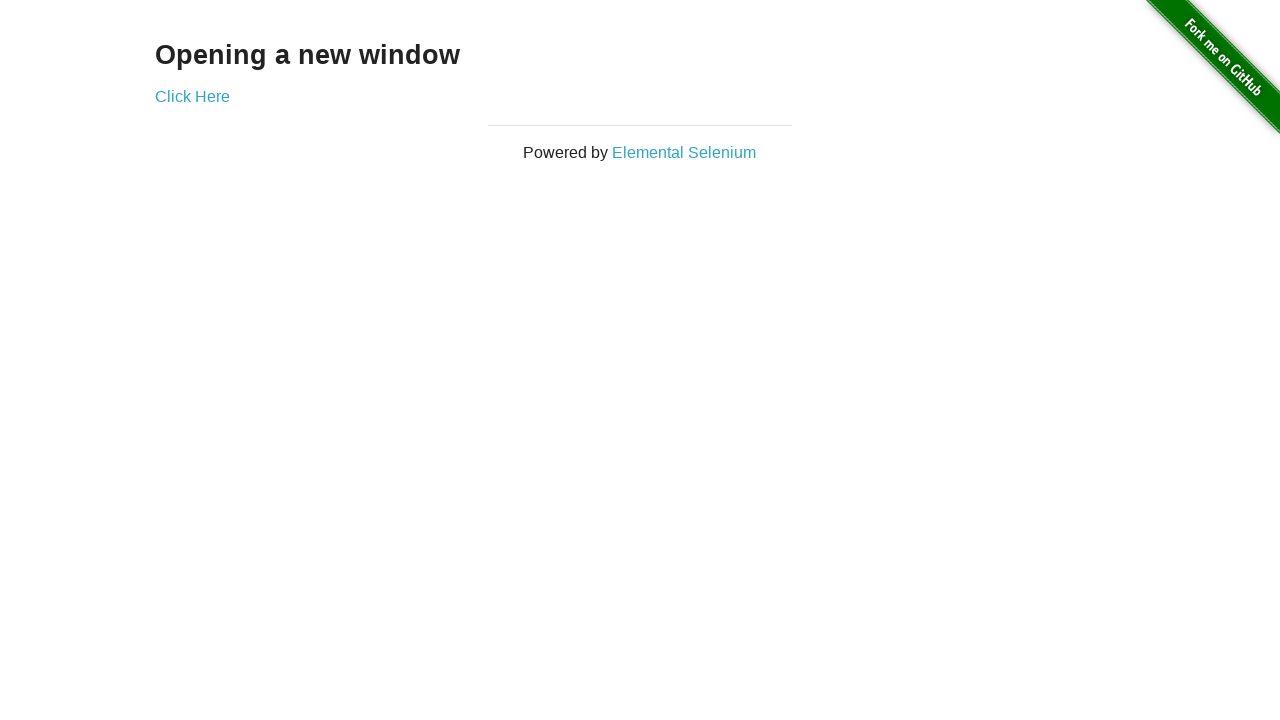

Verified first page title is 'The Internet'
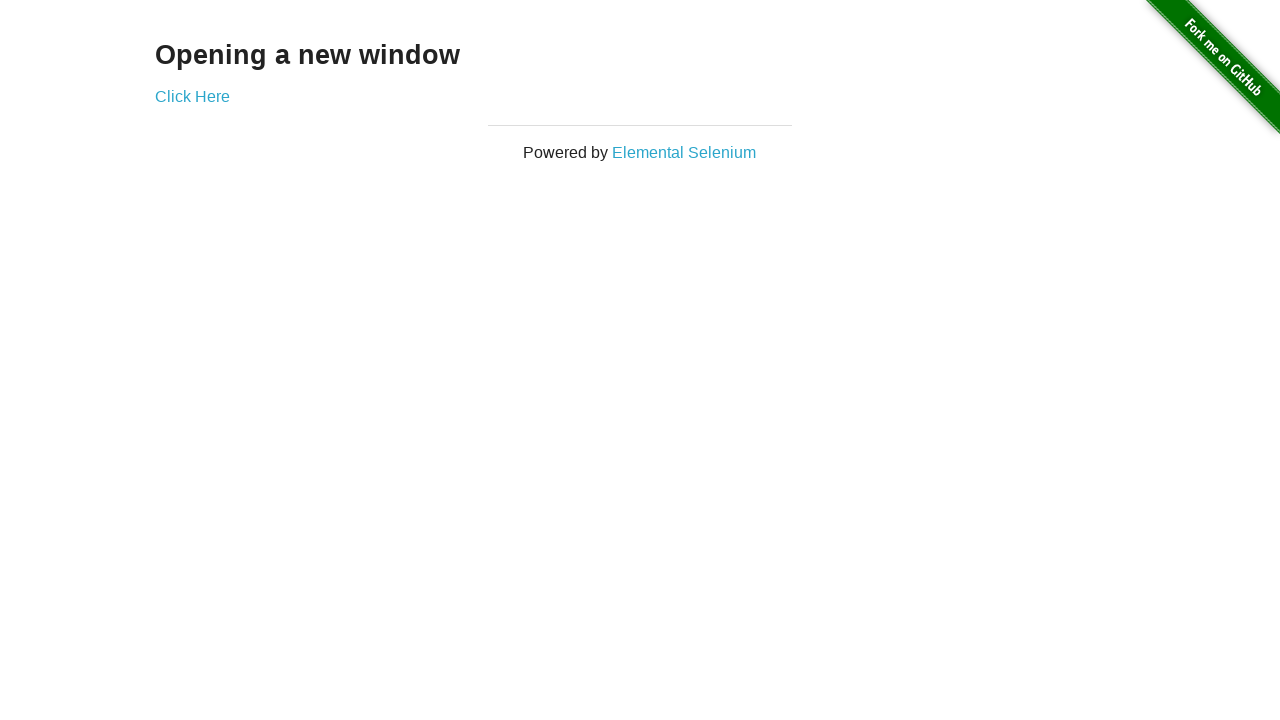

Clicked 'Click Here' link to open new window at (192, 96) on (//a)[2]
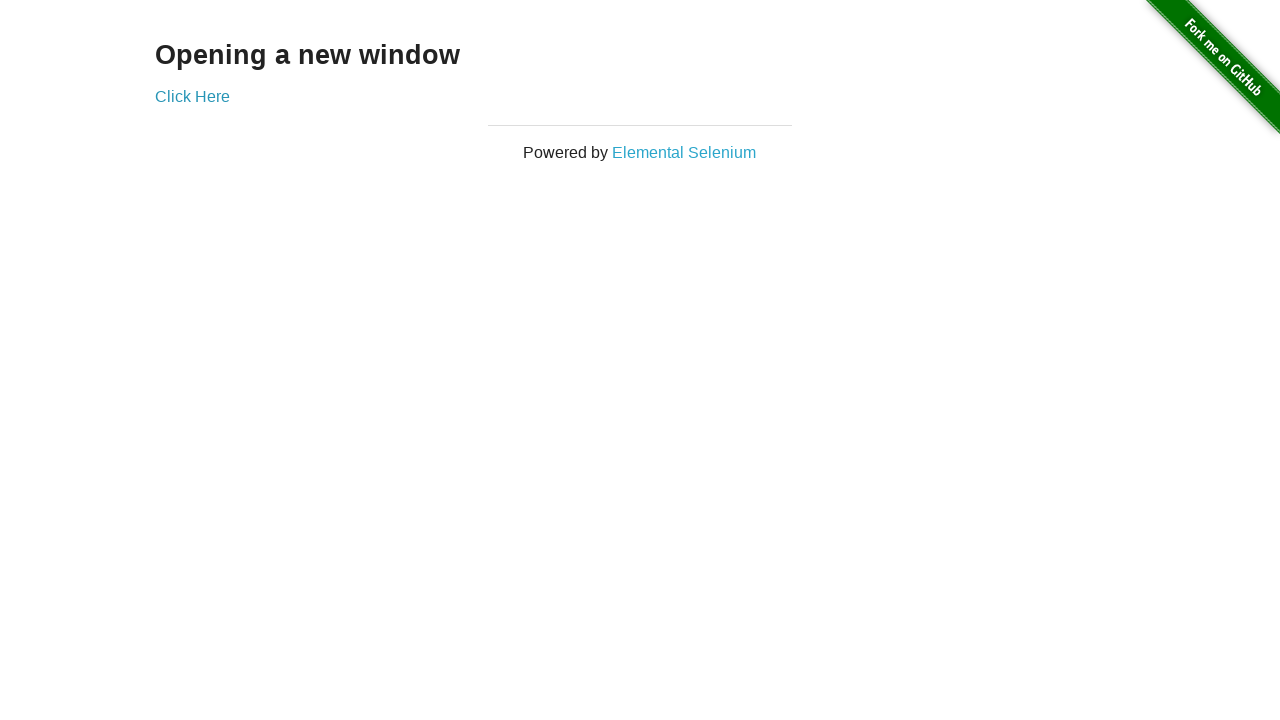

New window loaded and ready
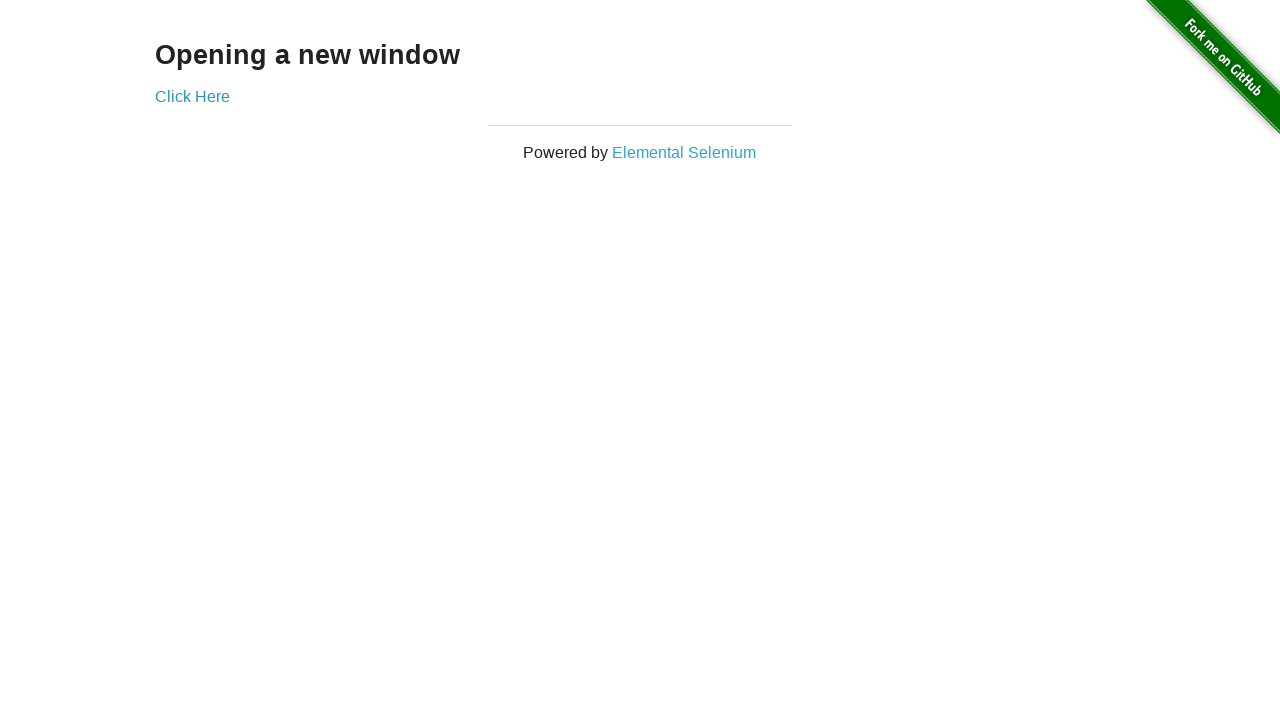

Verified new window page title is 'New Window'
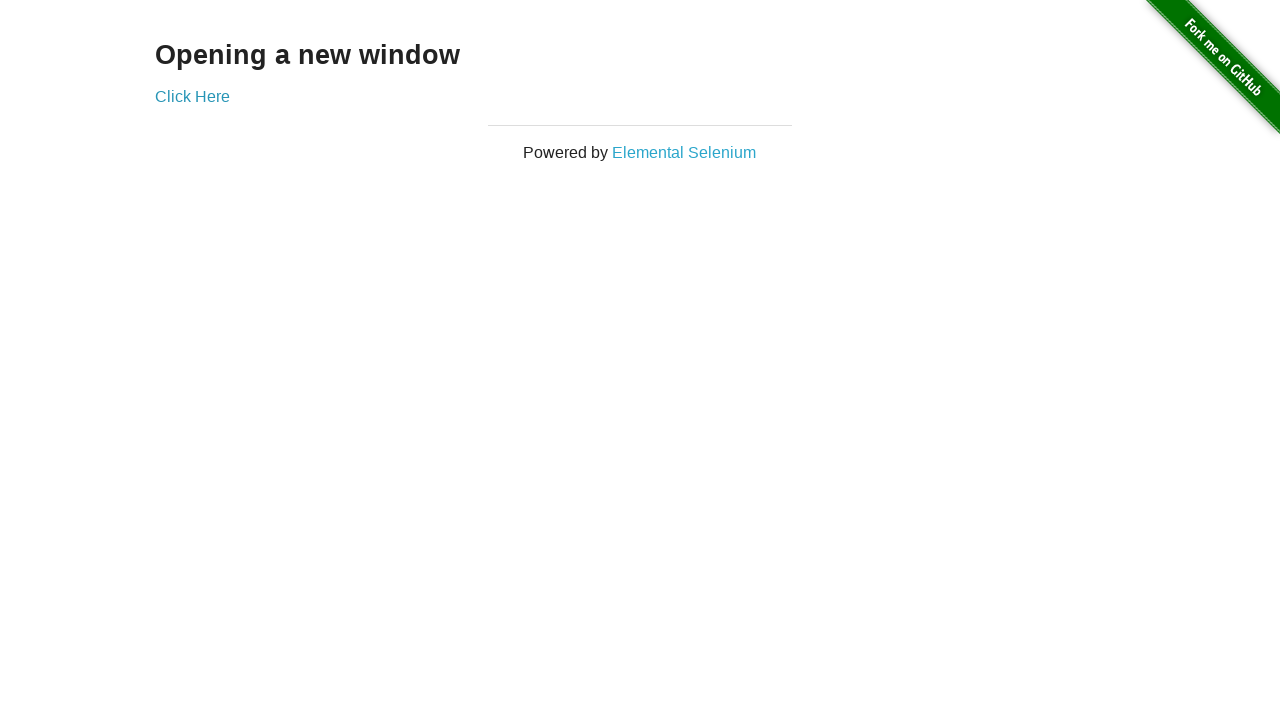

Switched back to first page
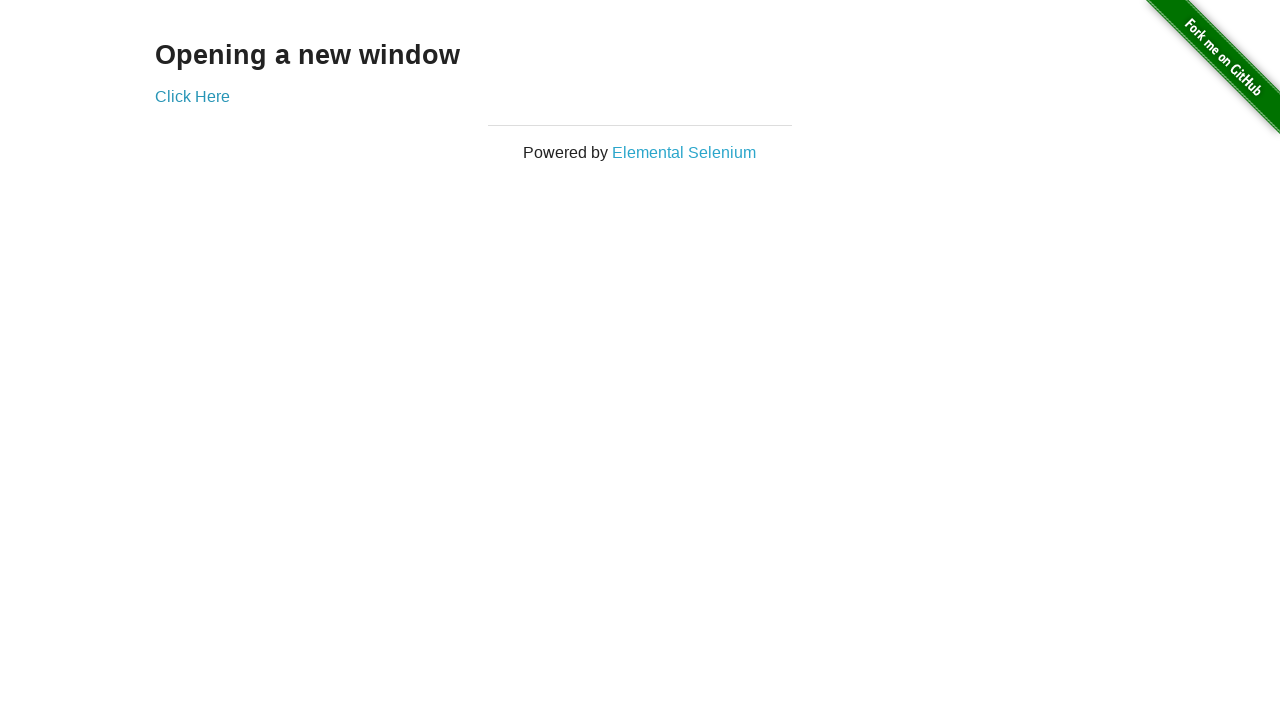

Verified first page title is still 'The Internet'
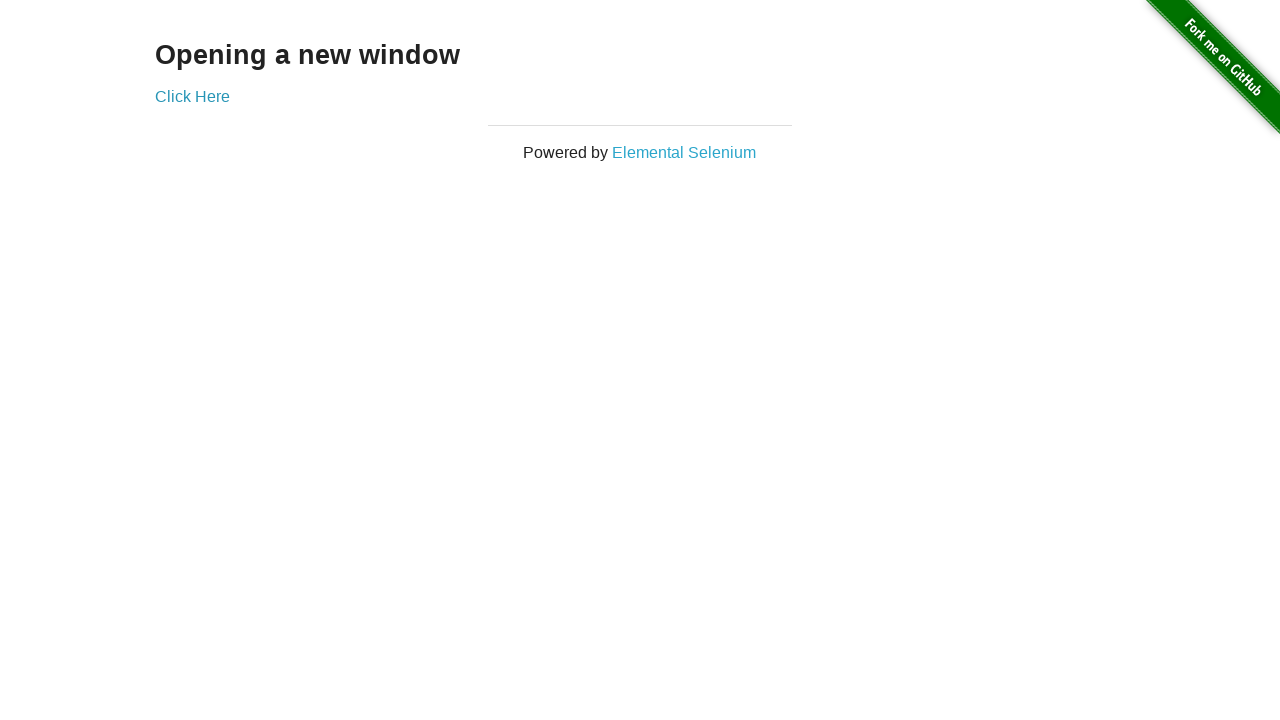

Switched to second page again
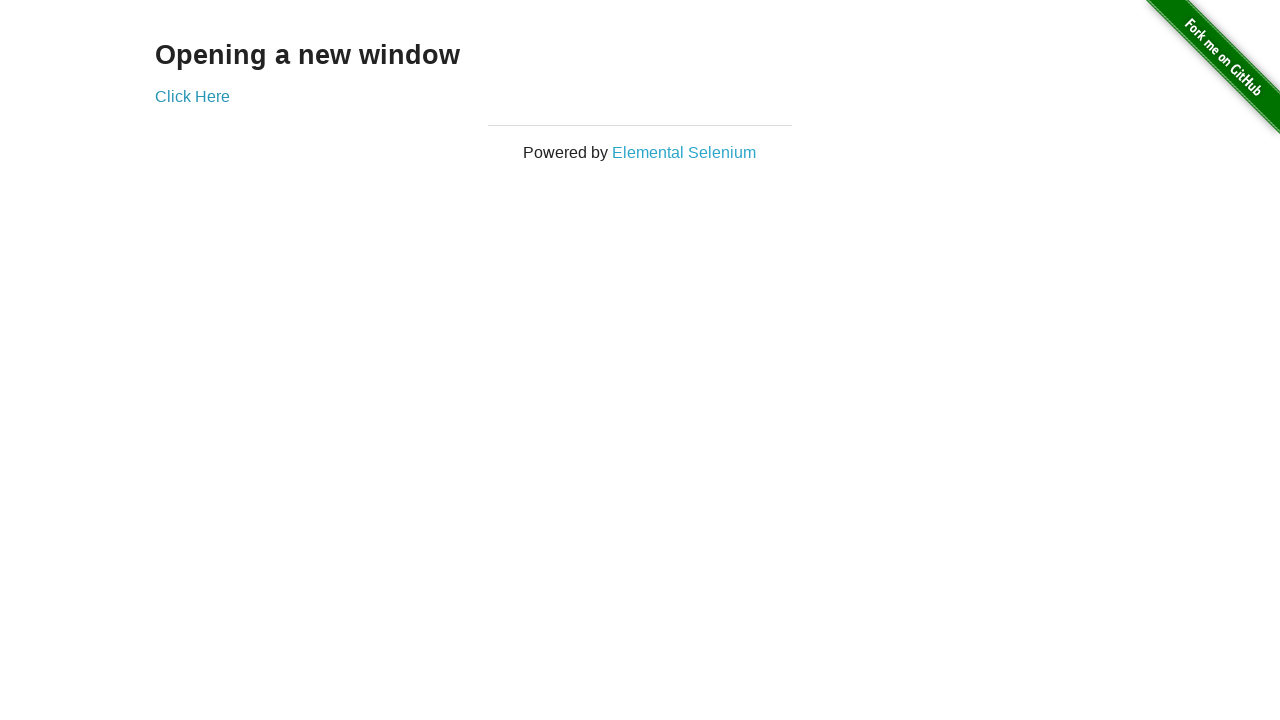

Switched back to first page
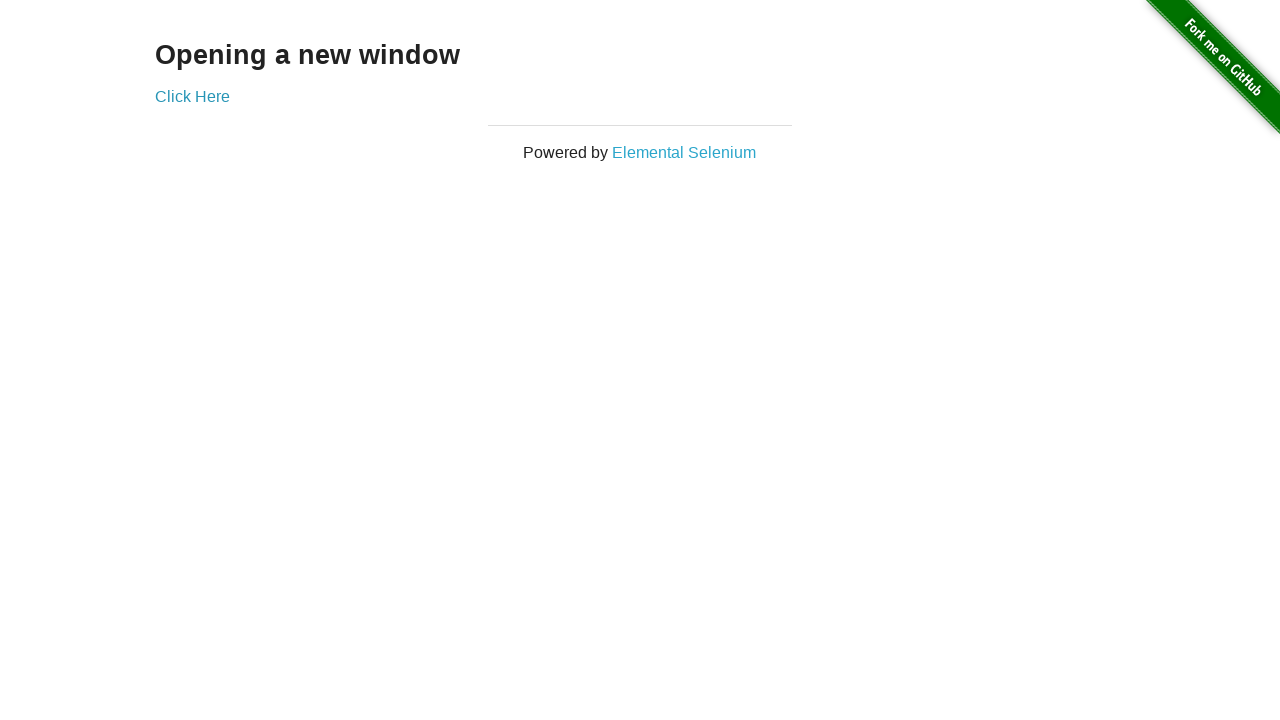

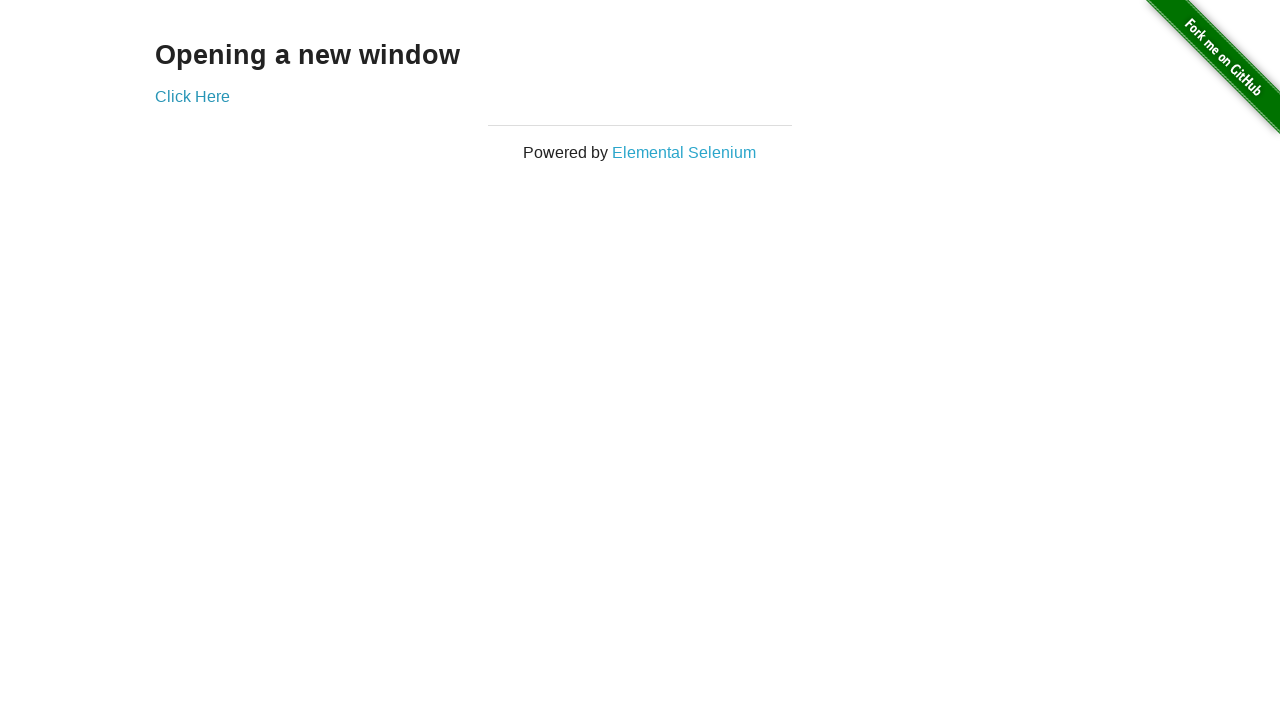